Tests a signup form by filling in first name, last name, and email fields, then submitting the form

Starting URL: http://secure-retreat-92358.herokuapp.com/

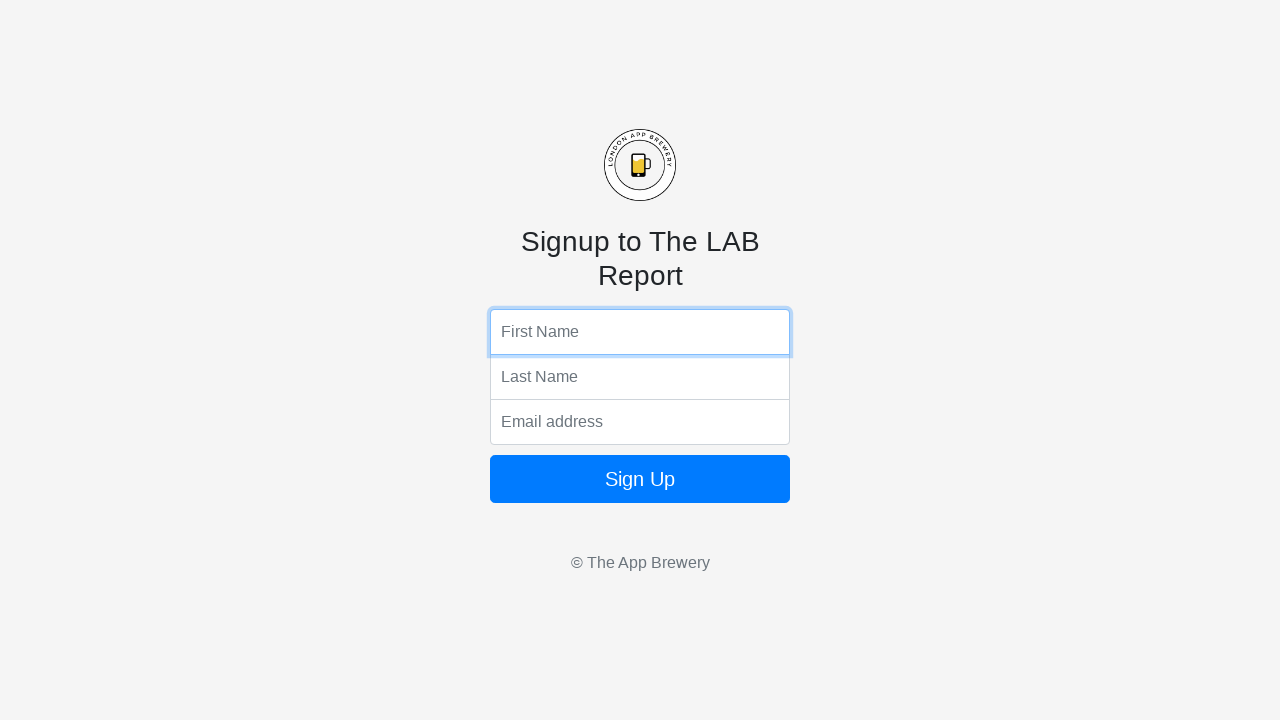

Filled first name field with 'John' on input[name='fName']
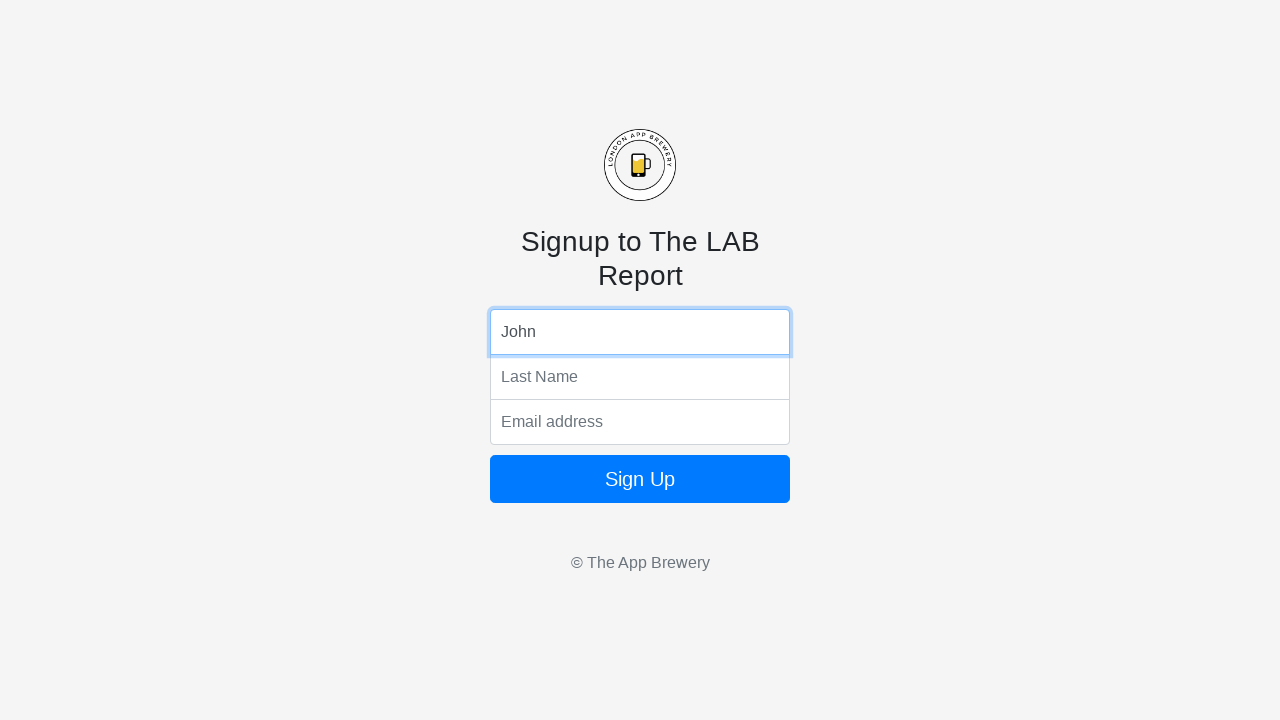

Filled last name field with 'Smith' on input[name='lName']
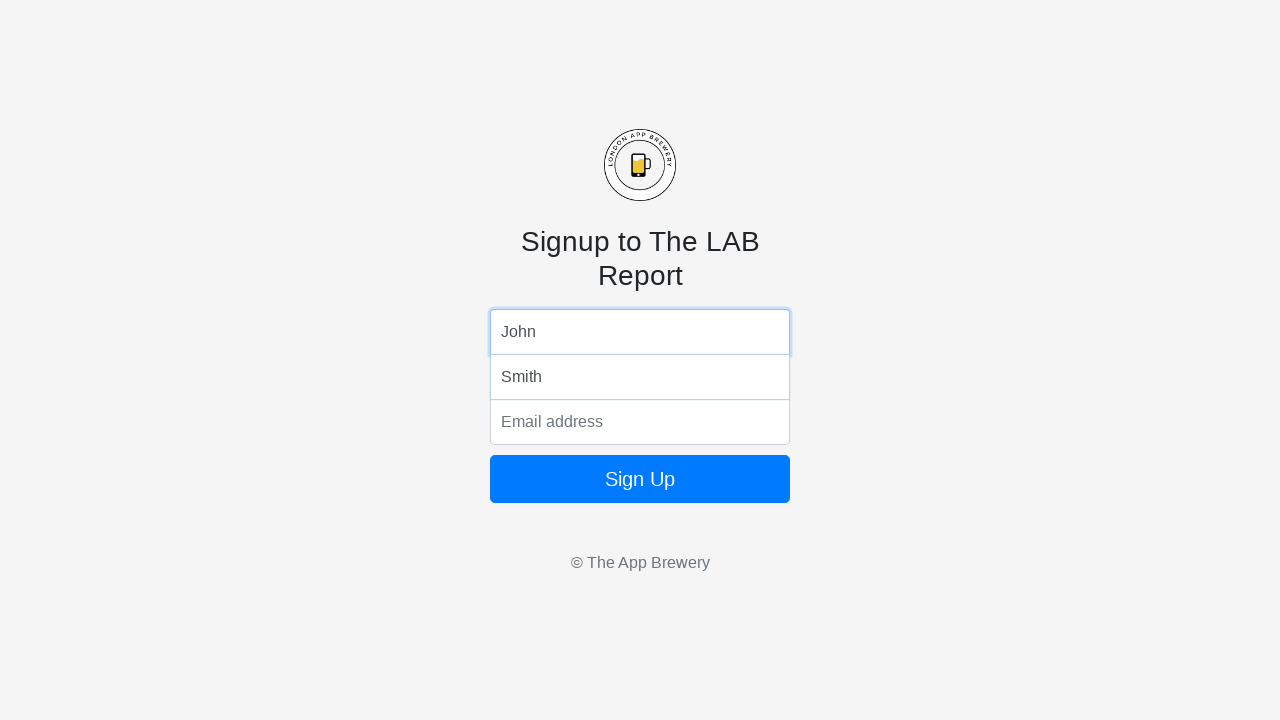

Filled email field with 'john.smith@example.com' on input[name='email']
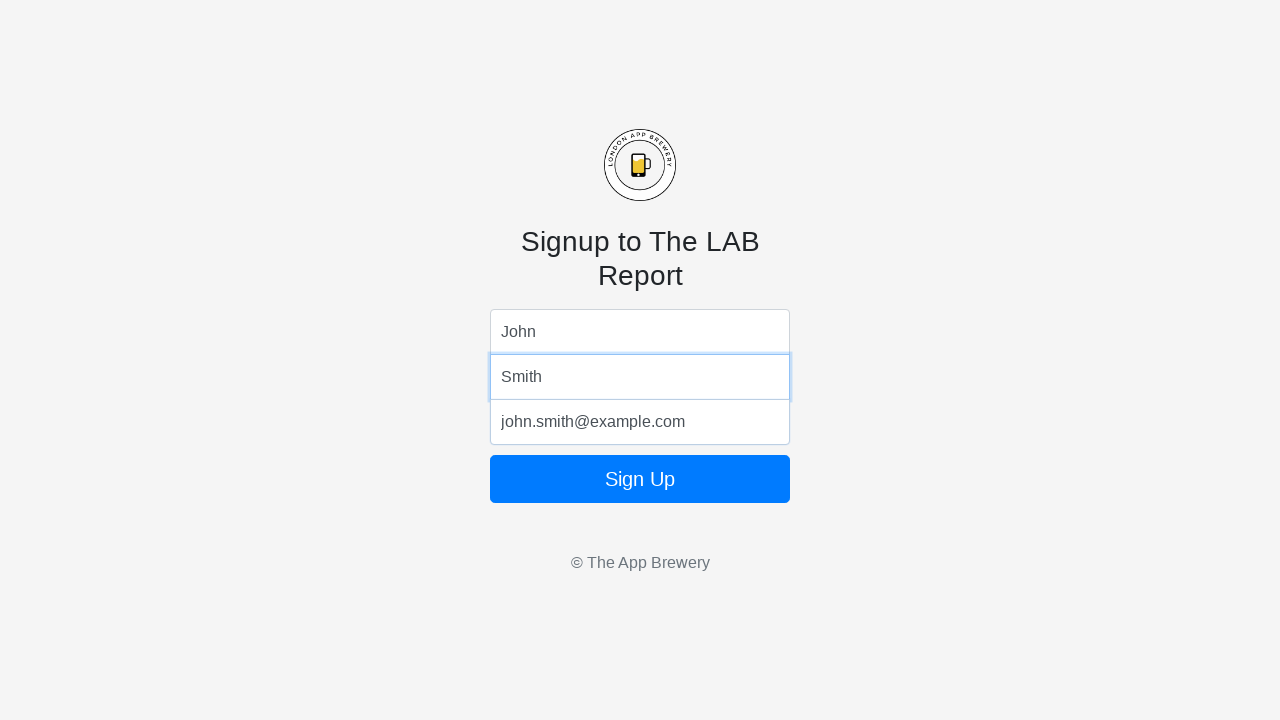

Clicked form submit button at (640, 479) on form button
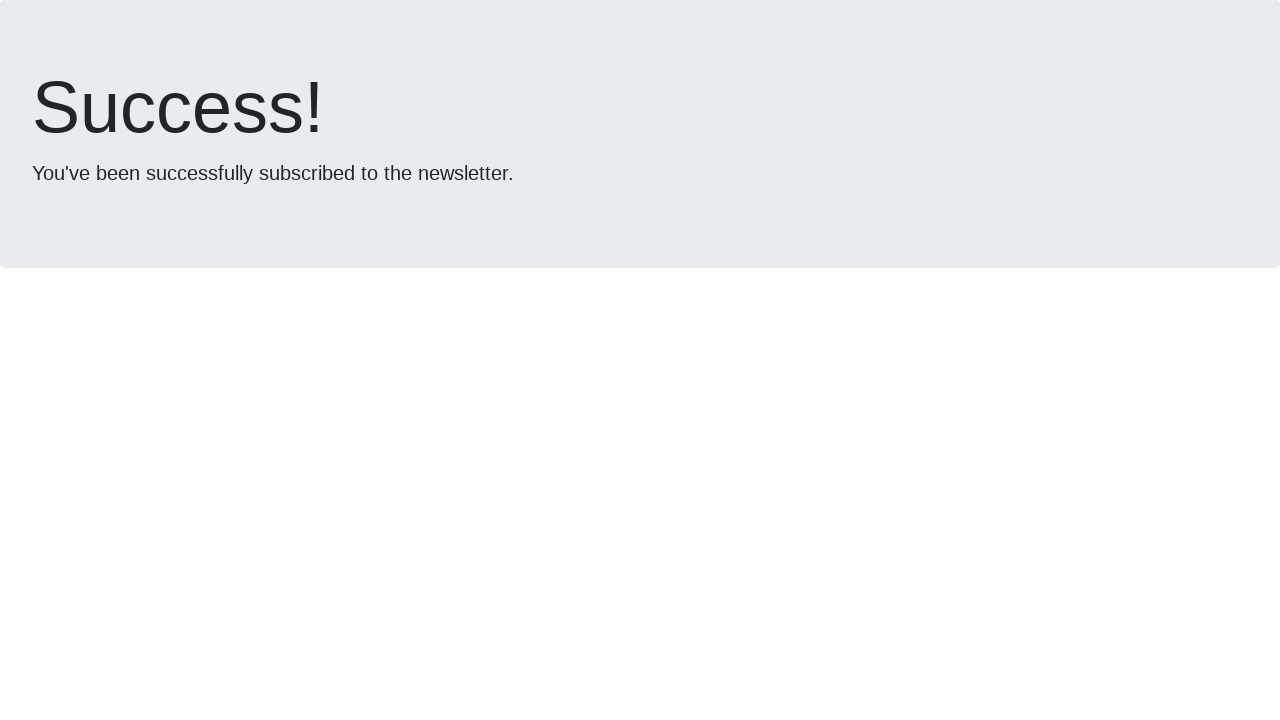

Waited for form submission to complete
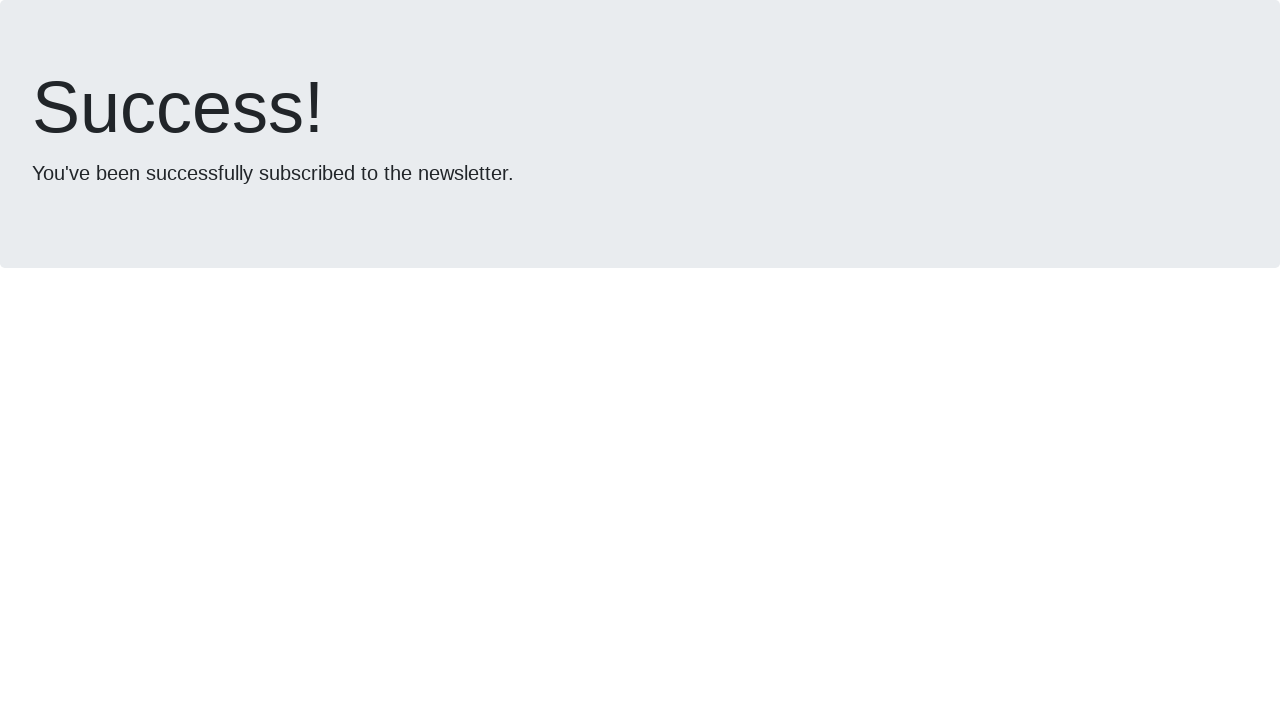

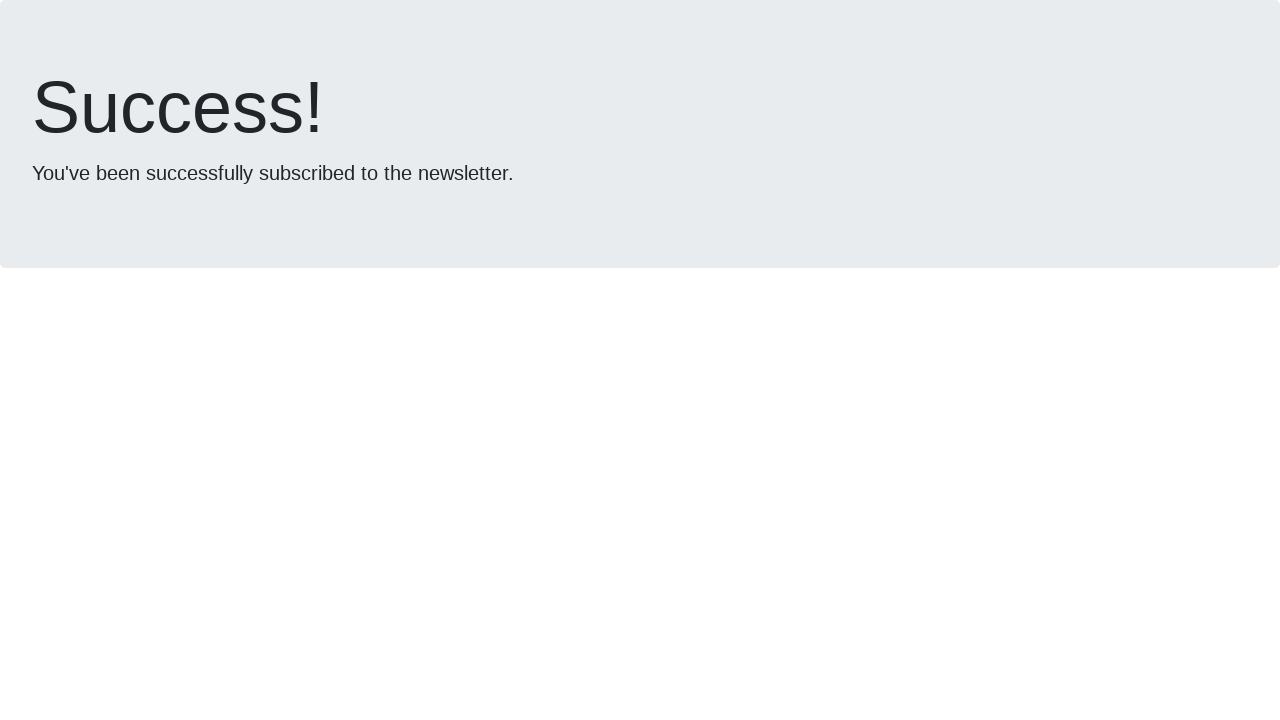